Tests dynamic properties page by waiting for elements to become enabled and visible after a delay

Starting URL: https://demoqa.com

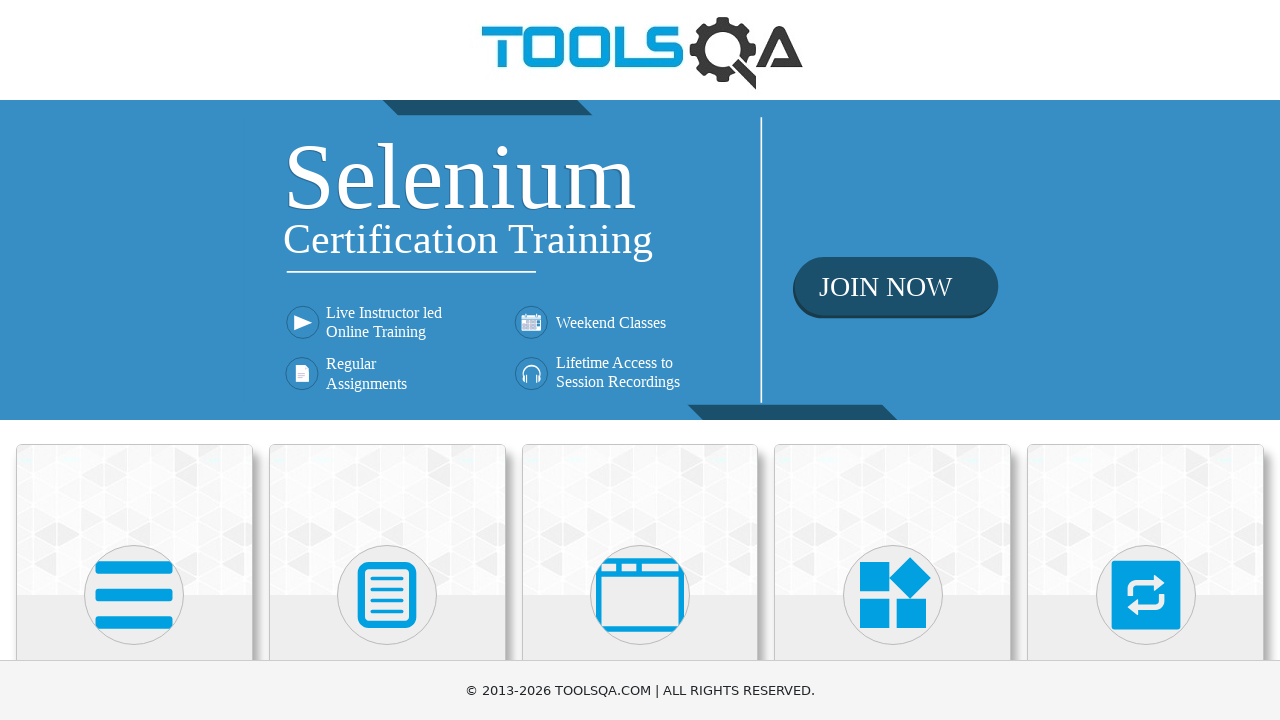

Clicked on Elements card on homepage at (134, 360) on internal:text="Elements"i
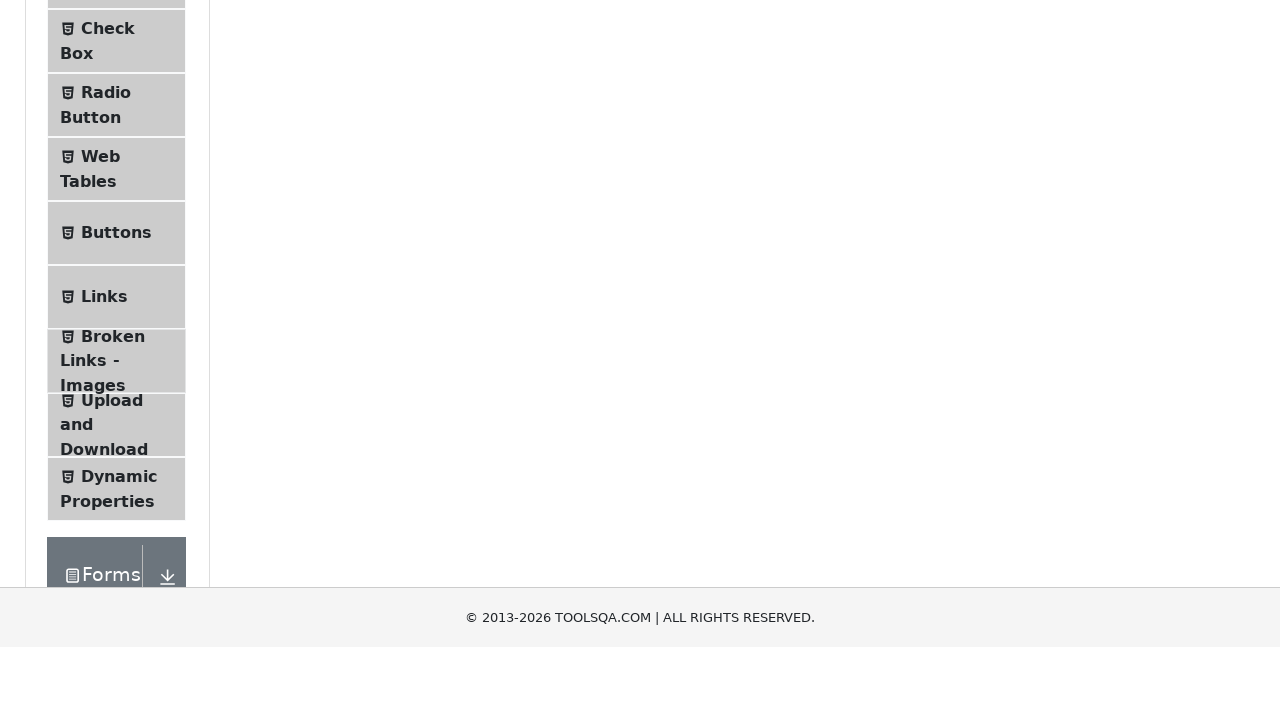

Clicked on Dynamic Properties link in sidebar at (119, 348) on internal:text="Dynamic Properties"i
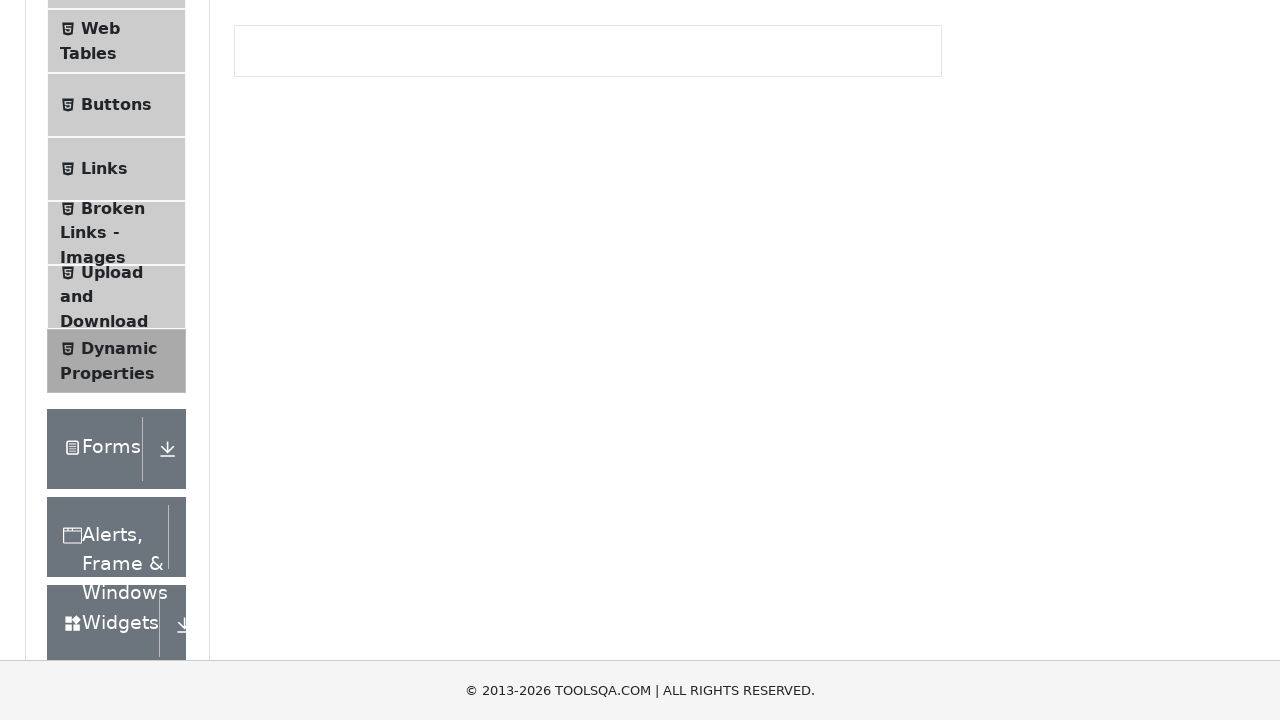

Enable after button element is visible
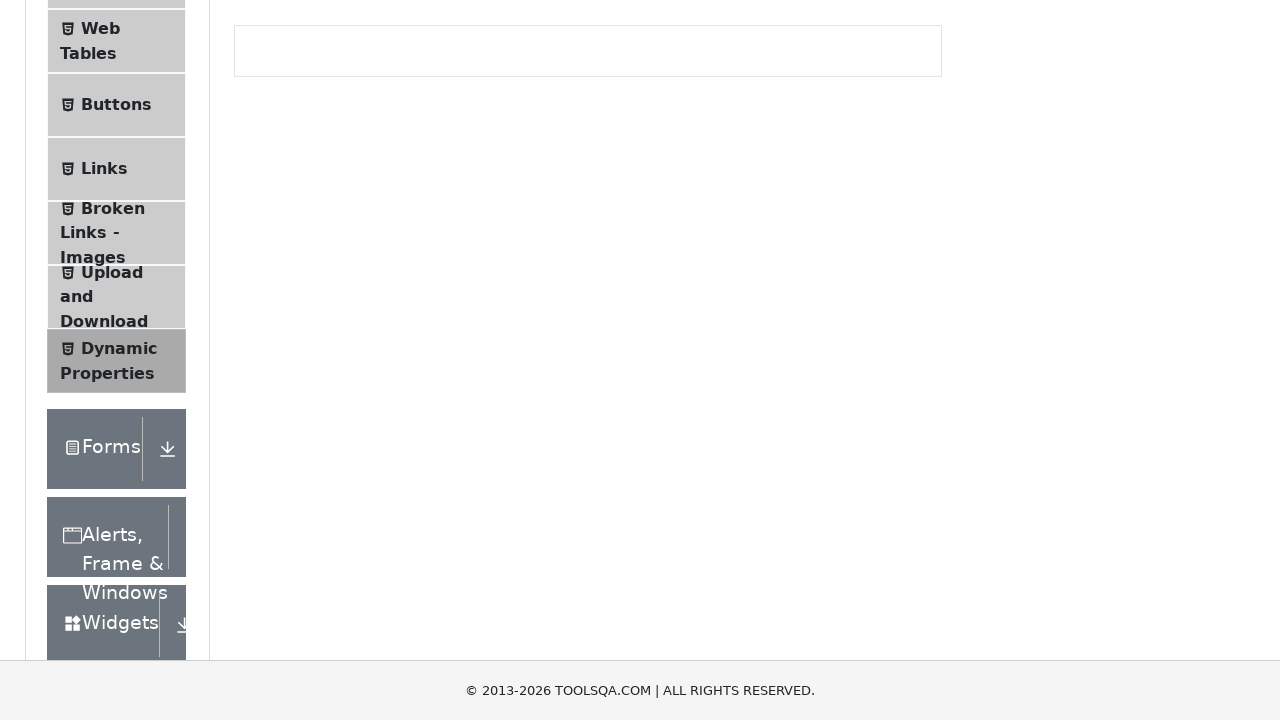

Enable after button reached visible state
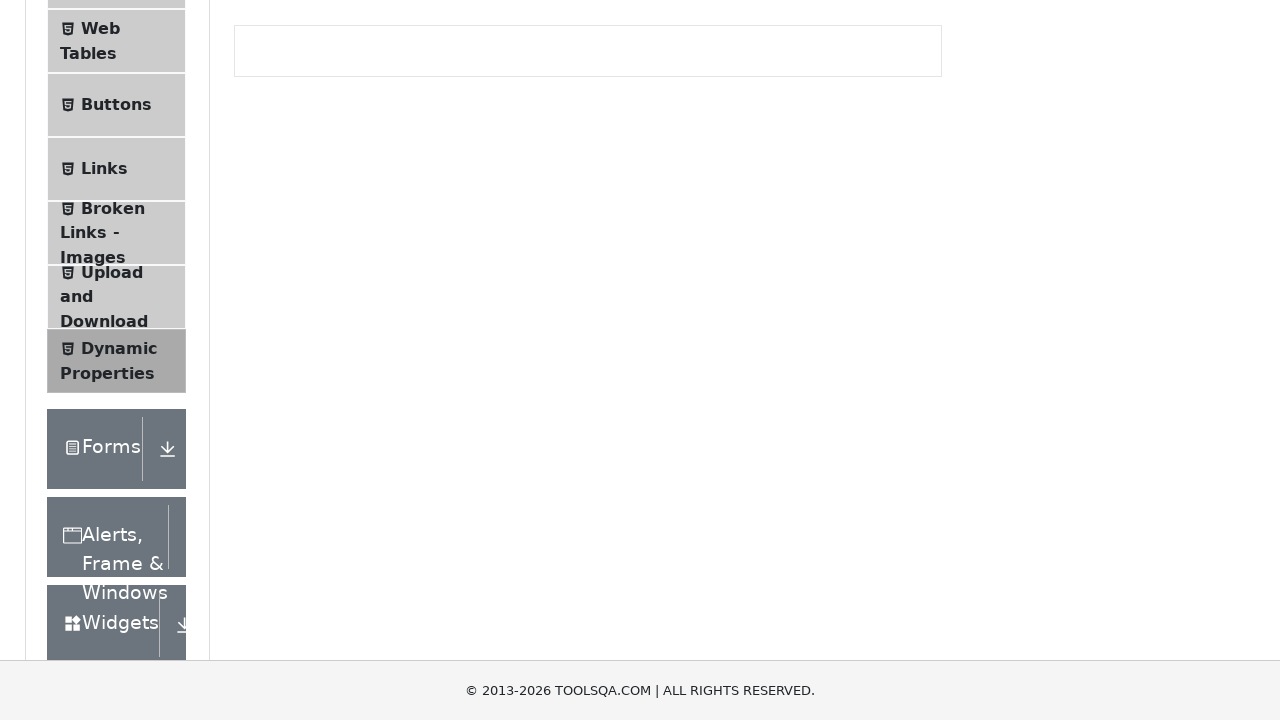

Waited 5 seconds for button to become enabled
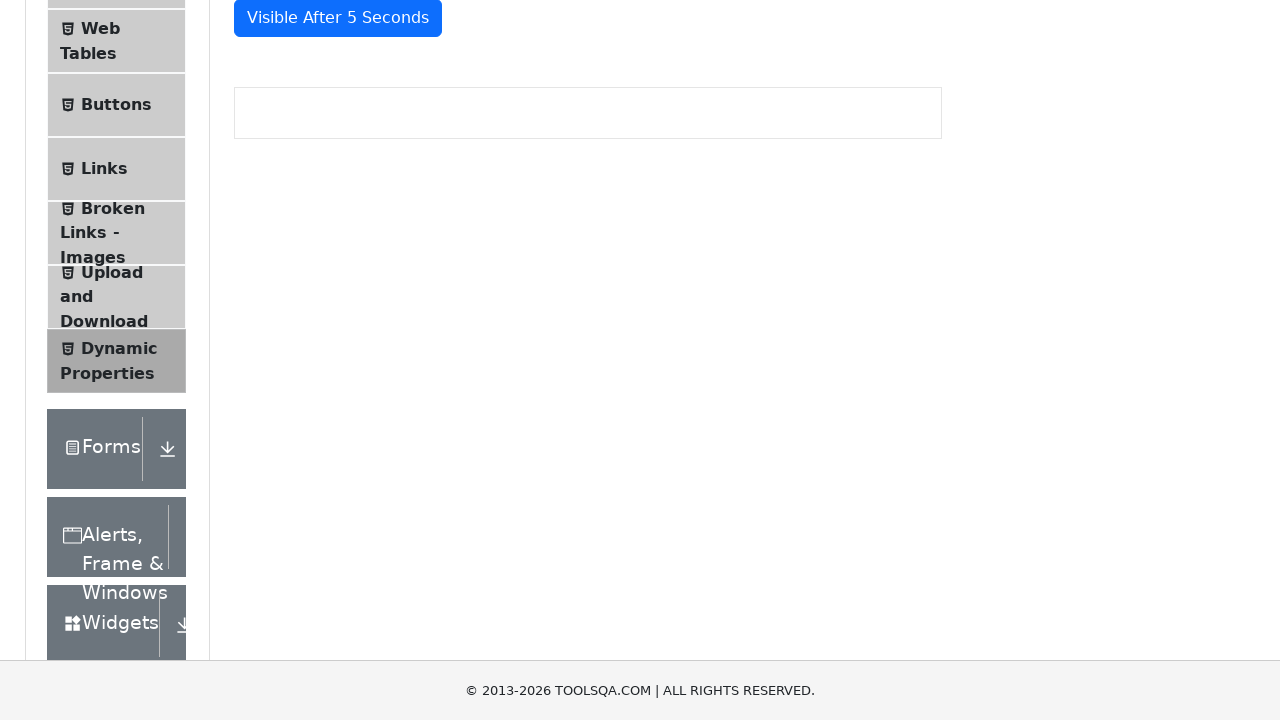

Verified visible after button is now displayed
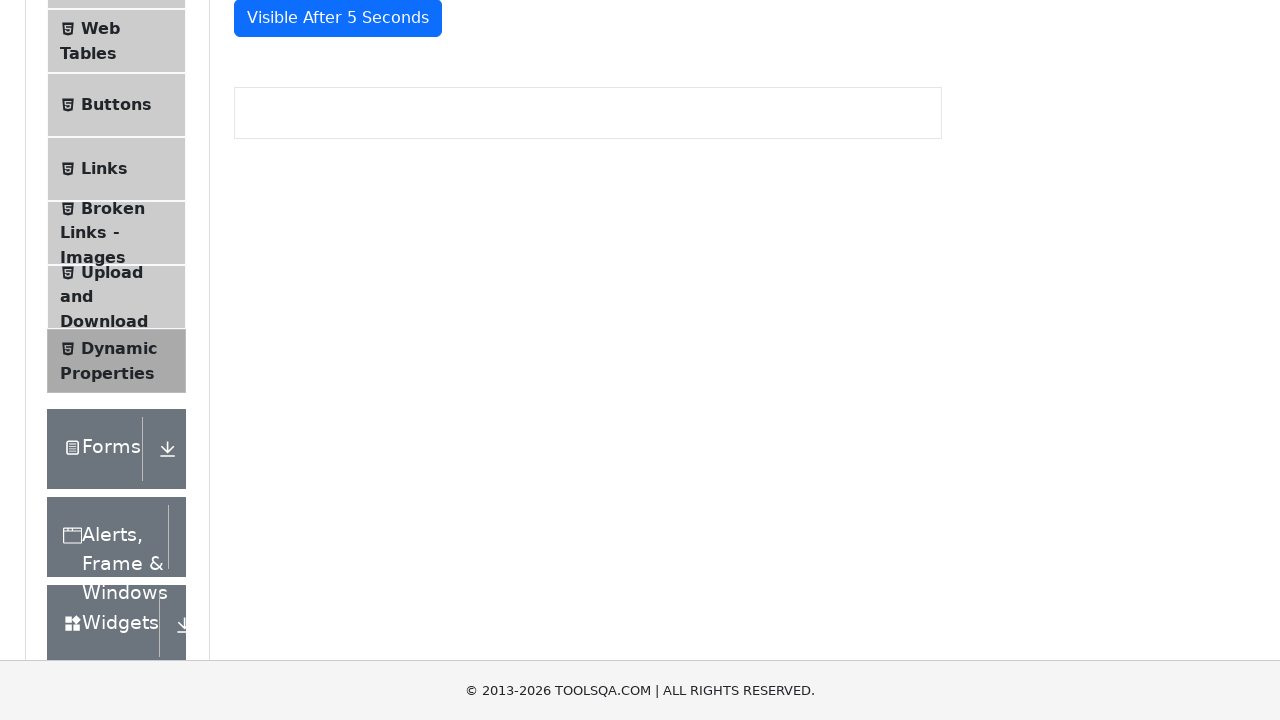

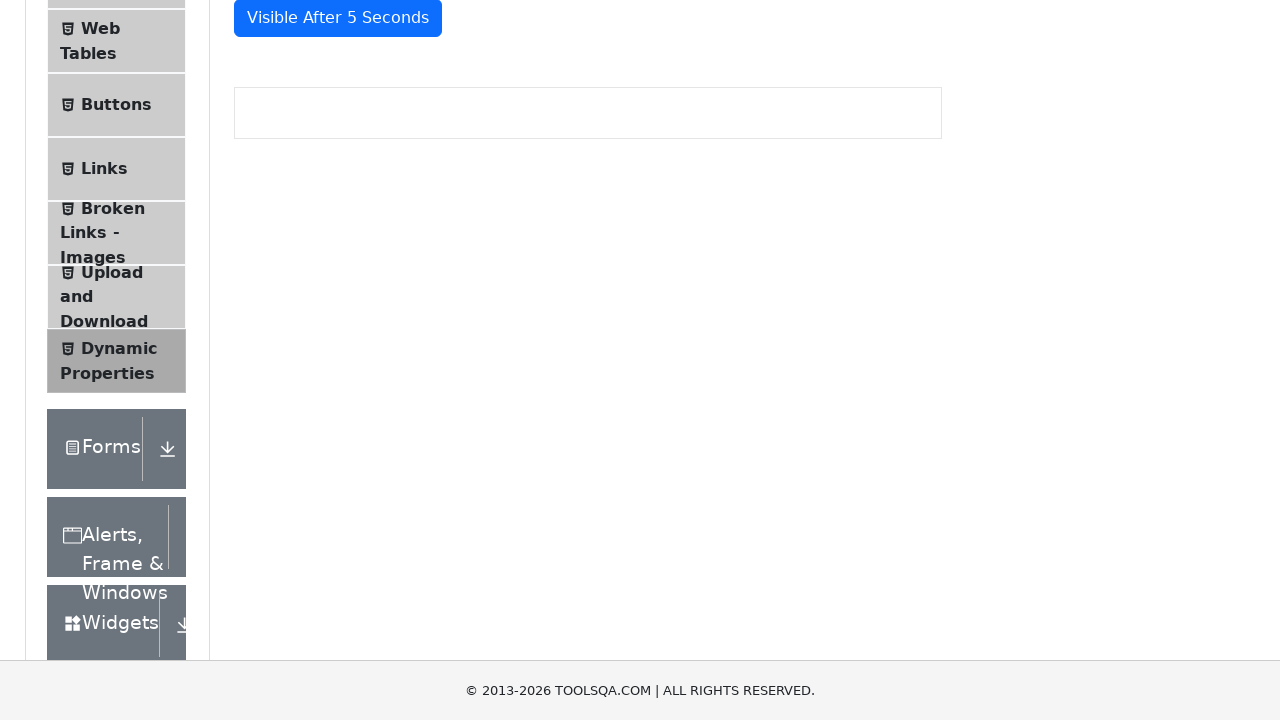